Hovers over 'Bücher' menu and verifies the submenu contains expected category names

Starting URL: https://bookbox.ch

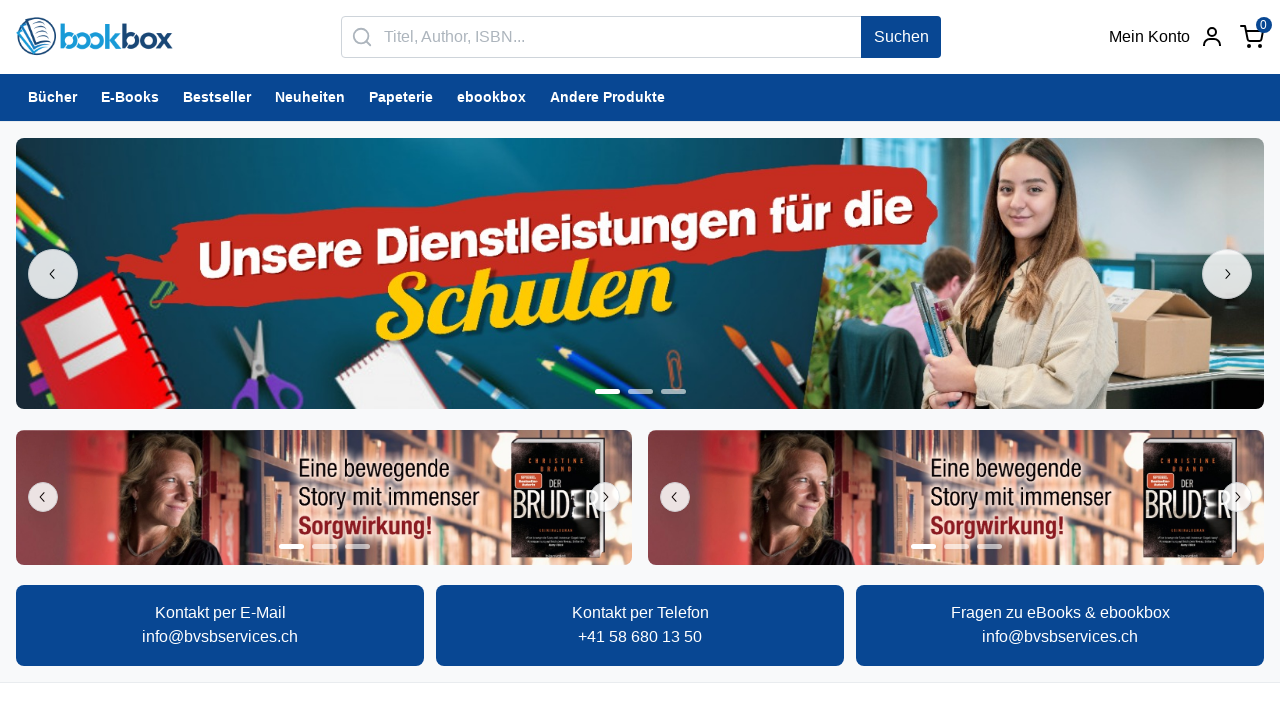

Hovered over 'Bücher' menu item in banner at (52, 98) on internal:role=banner >> internal:text="B\u00fccher"s
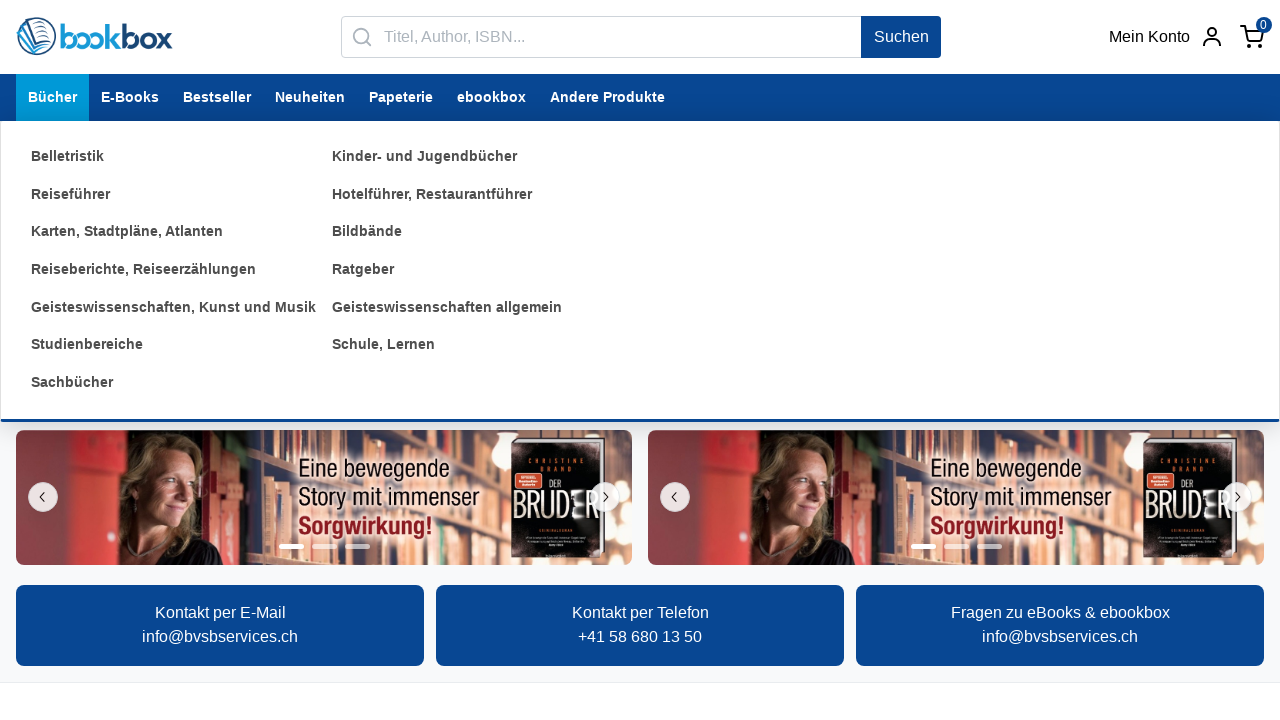

Categories dropdown appeared and became visible
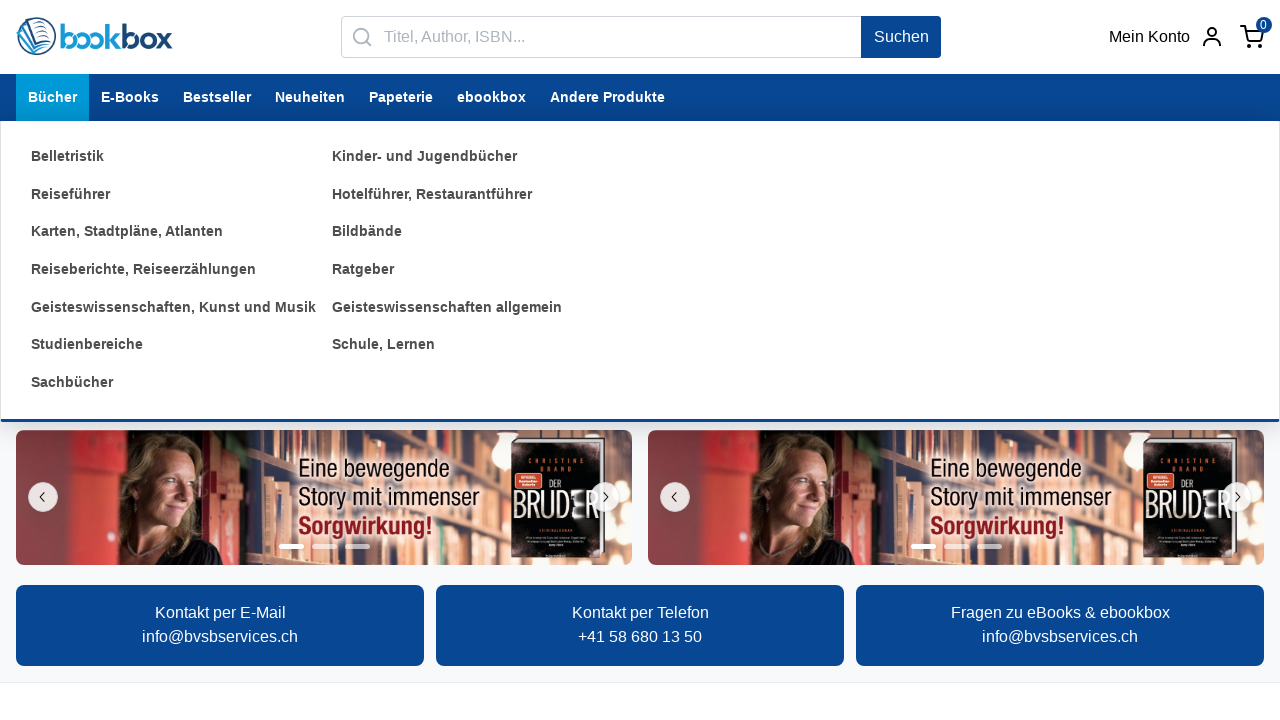

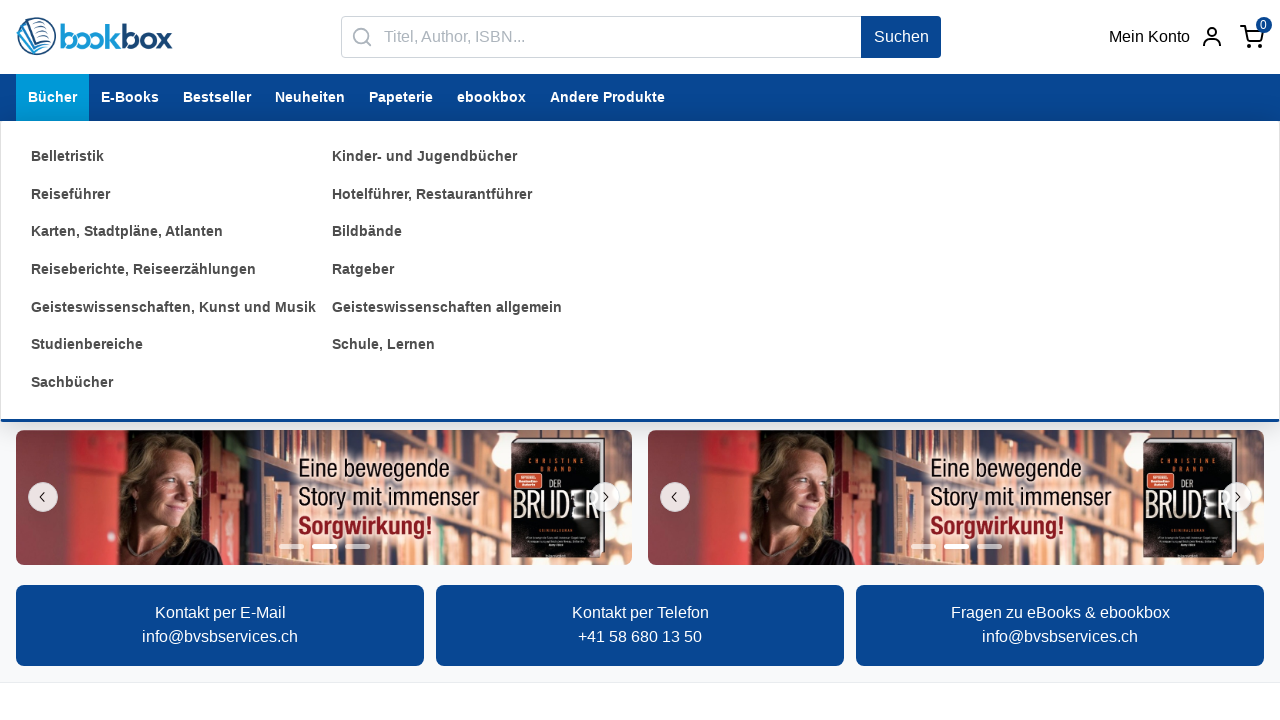